Tests a Selenium practice form by filling out personal information fields including first name, last name, gender, experience, date, profession, automation tools, continent, and commands using a combination of text input and keyboard navigation.

Starting URL: https://www.techlistic.com/p/selenium-practice-form.html

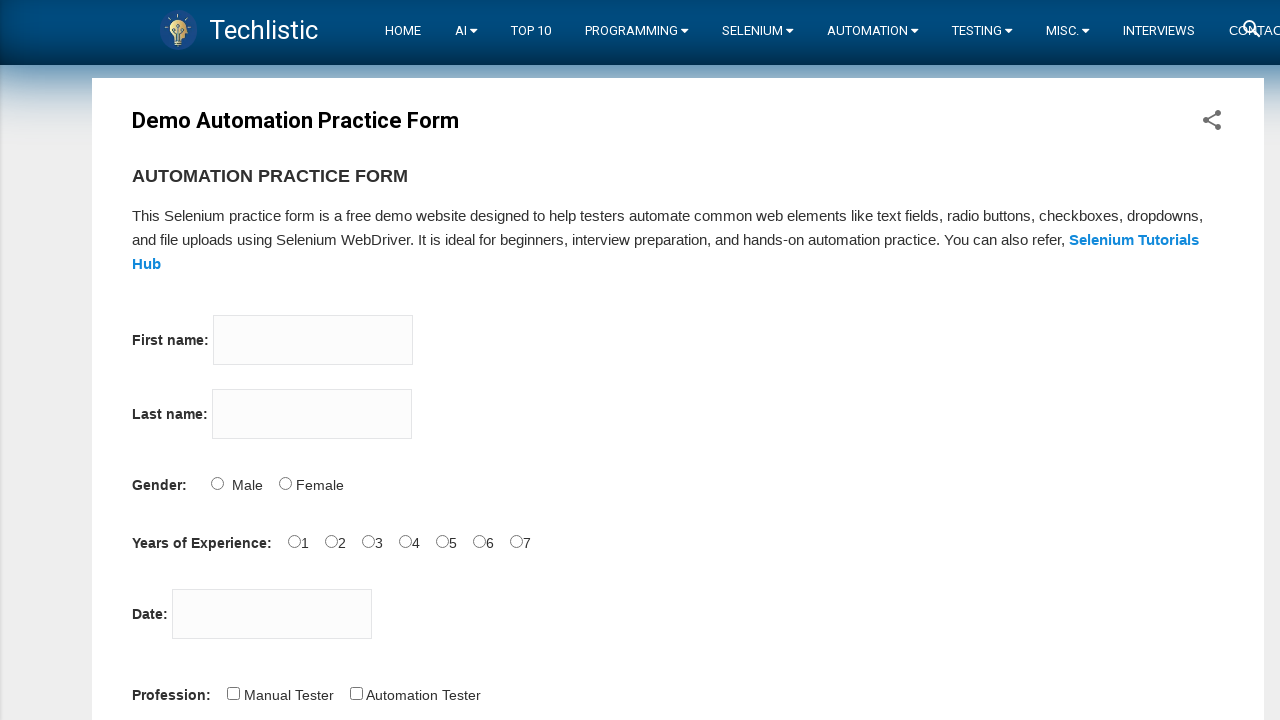

Filled firstname field with 'Messi' on input[name='firstname']
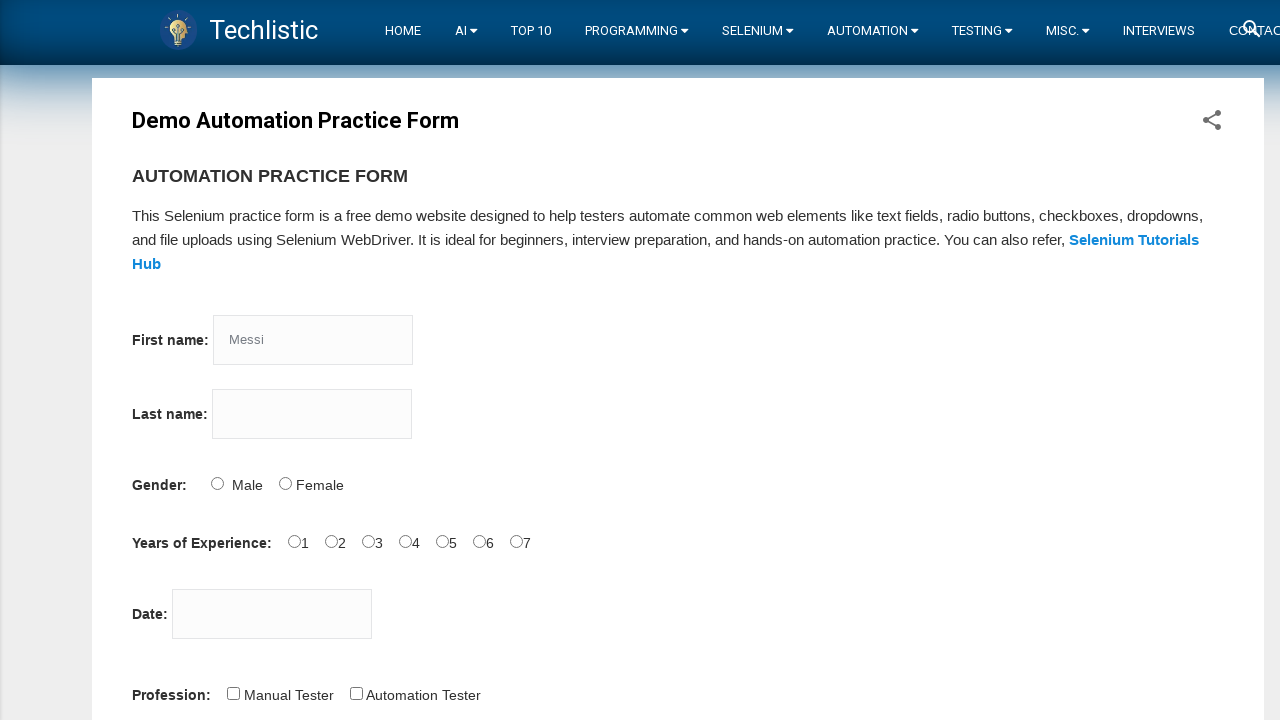

Filled lastname field with 'Lionel' on input[name='lastname']
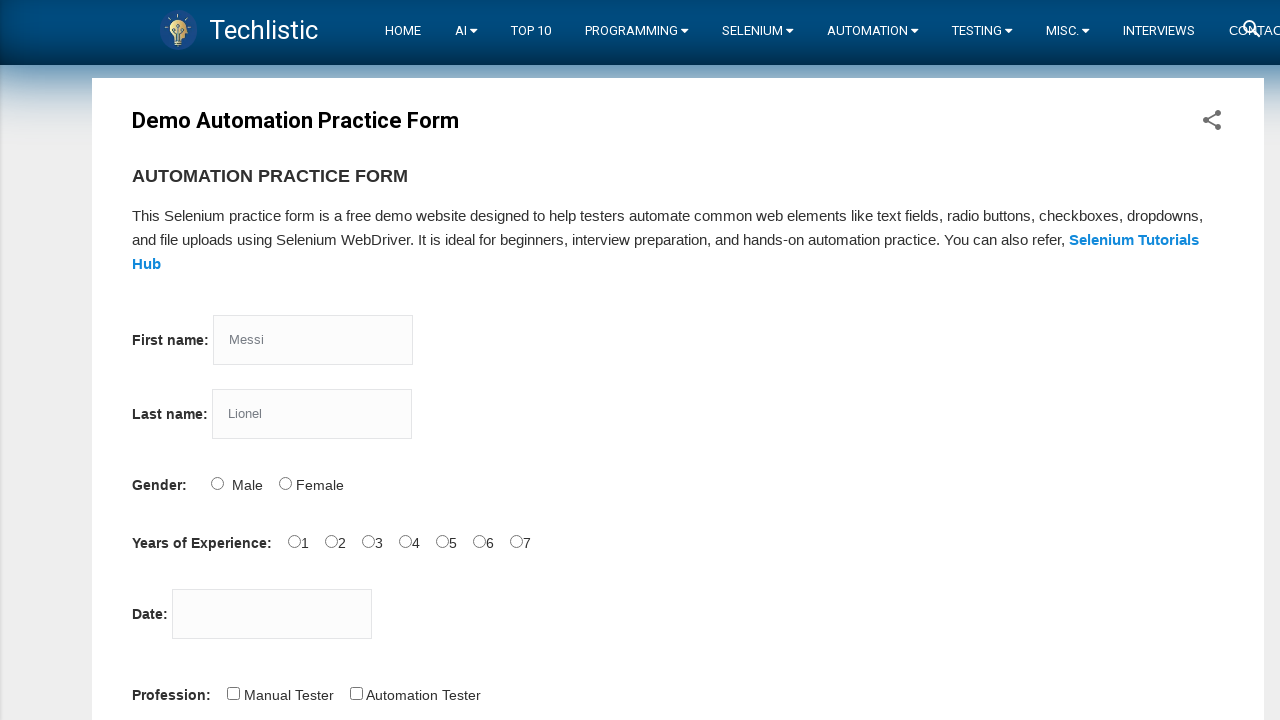

Selected Male gender option at (217, 483) on input[id='sex-0']
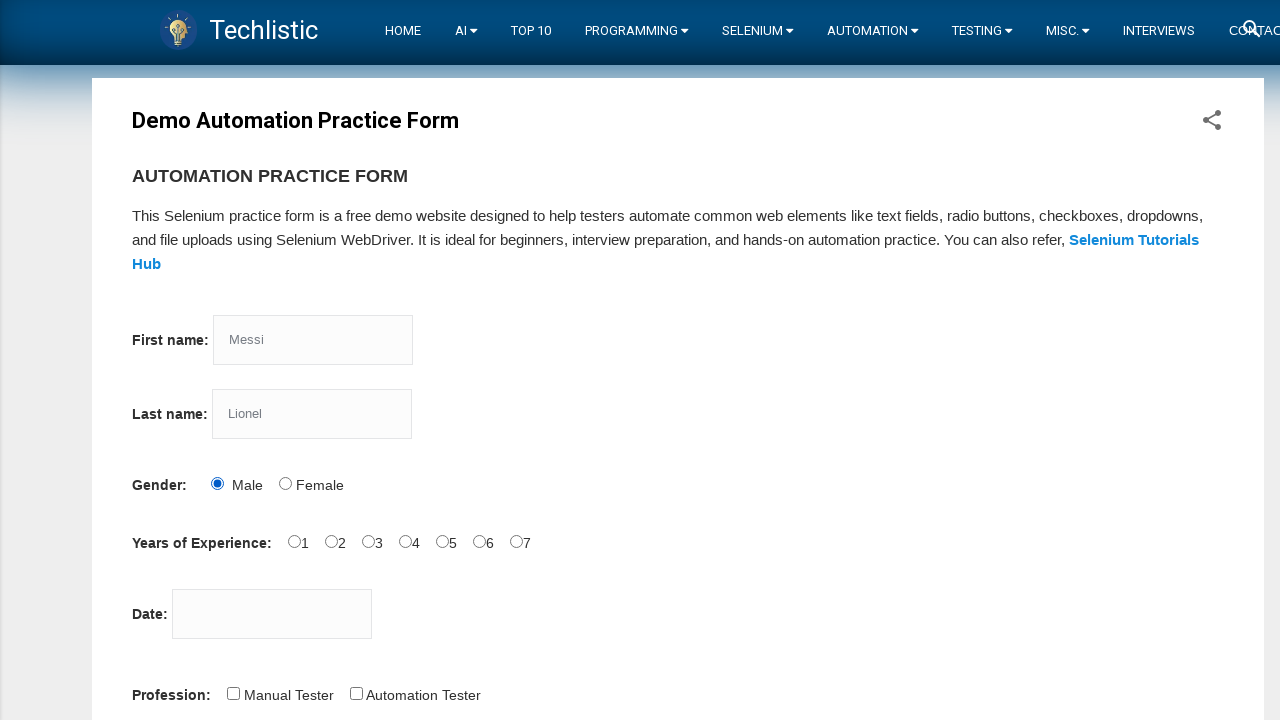

Selected 3 years experience option at (405, 541) on input[id='exp-3']
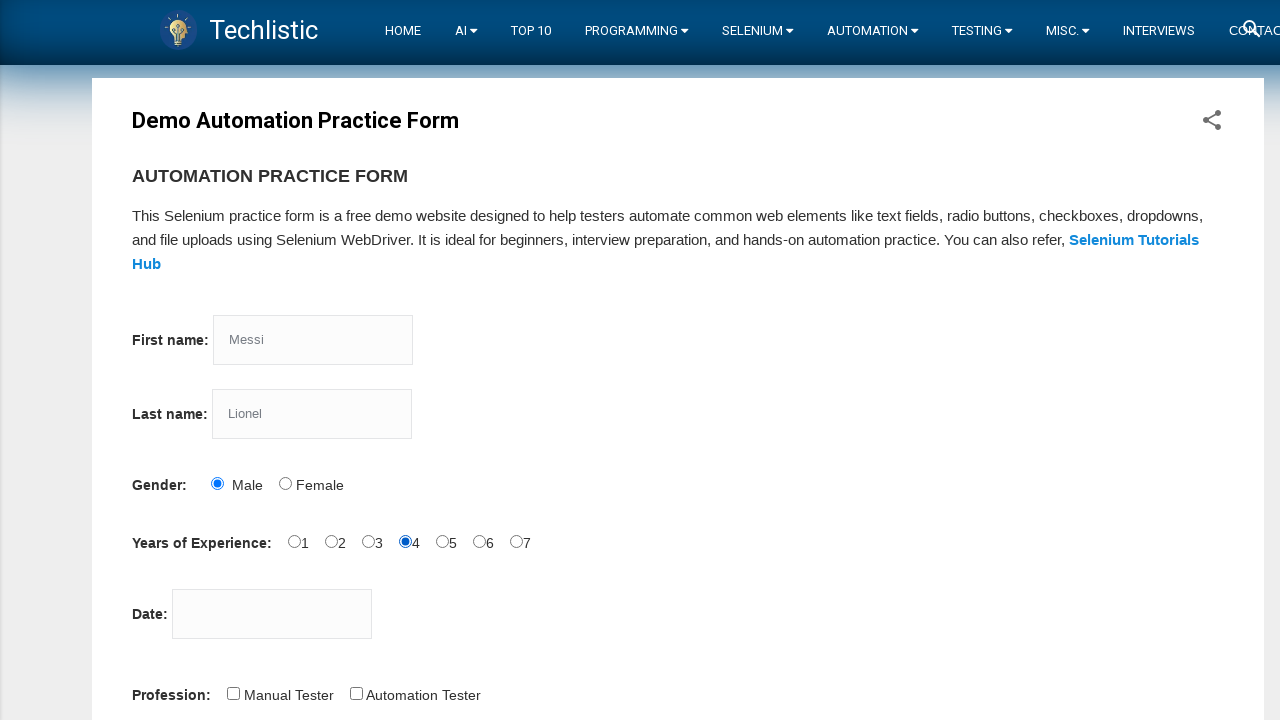

Filled date field with '27-12-2022' on input[id='datepicker']
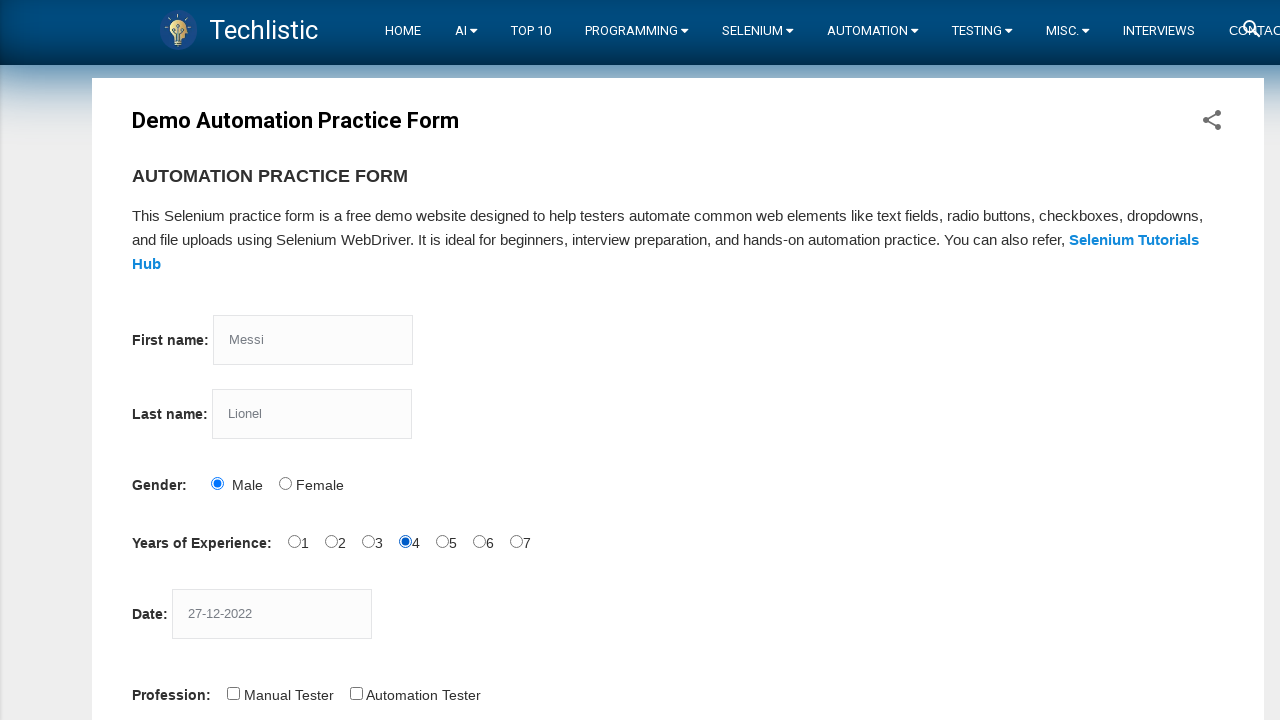

Selected Automation Tester profession at (356, 693) on input[id='profession-1']
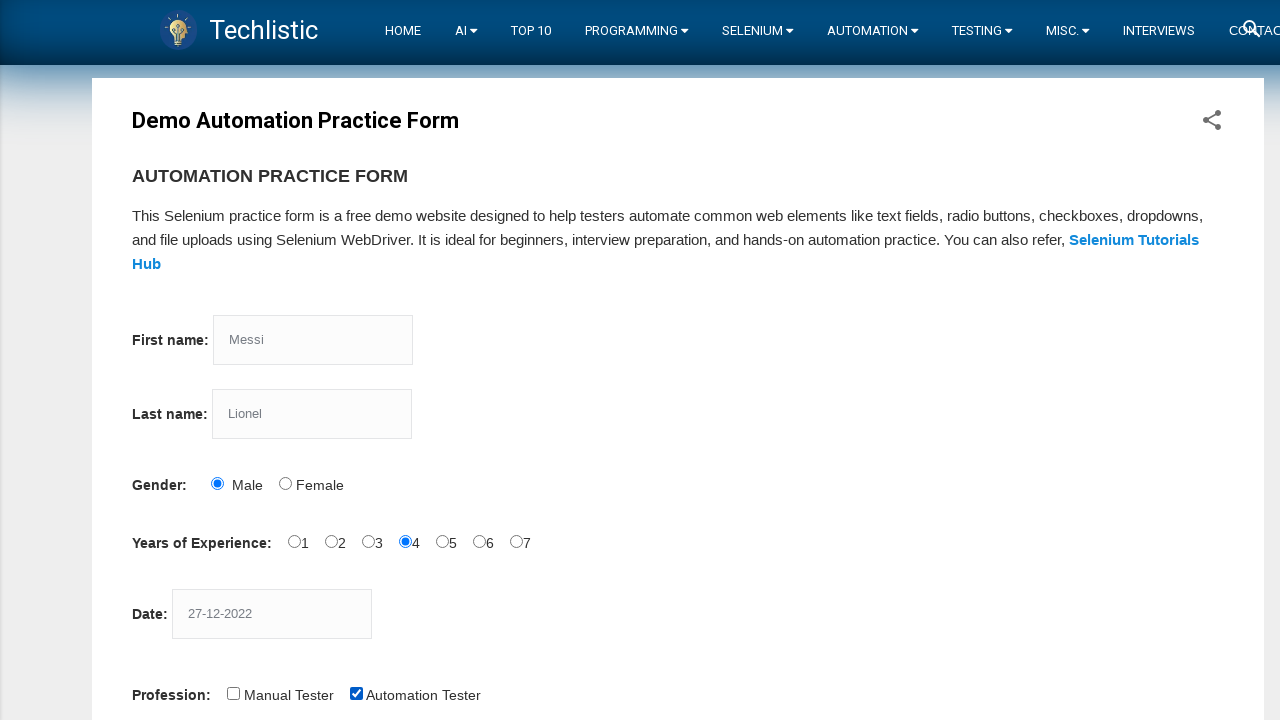

Selected Selenium Webdriver tool at (446, 360) on input[id='tool-2']
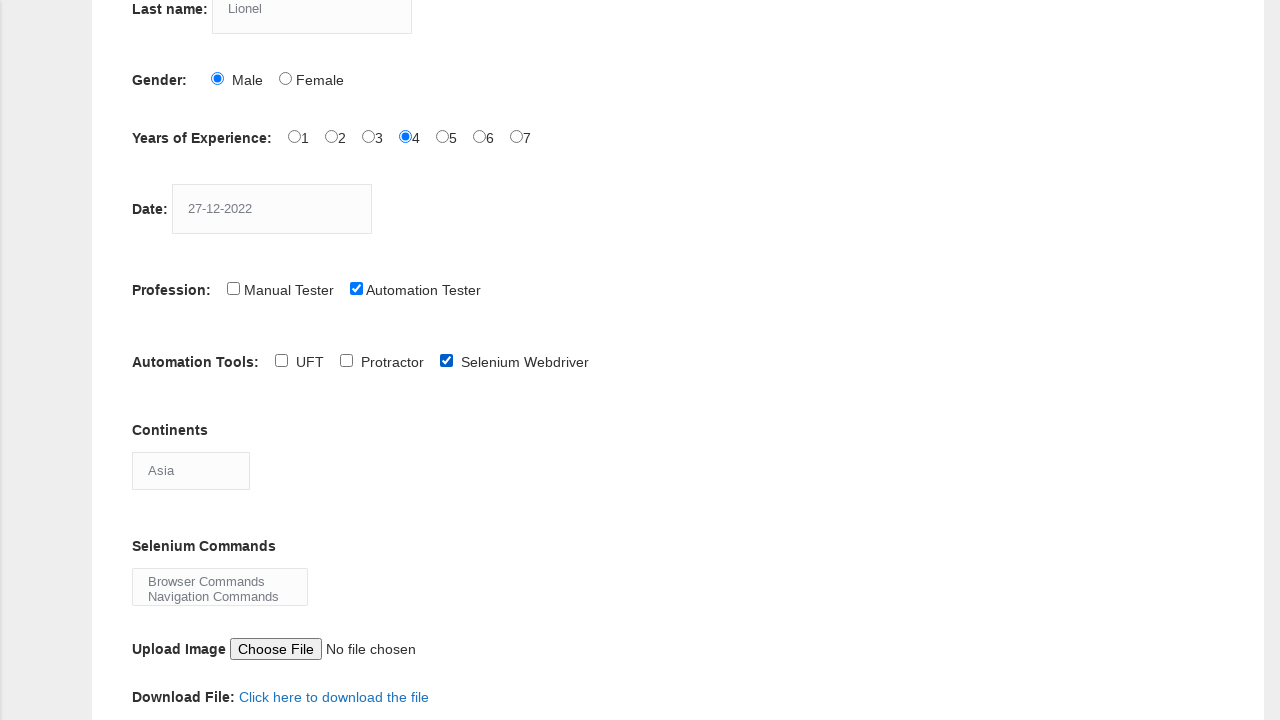

Selected Africa from continents dropdown on select[id='continents']
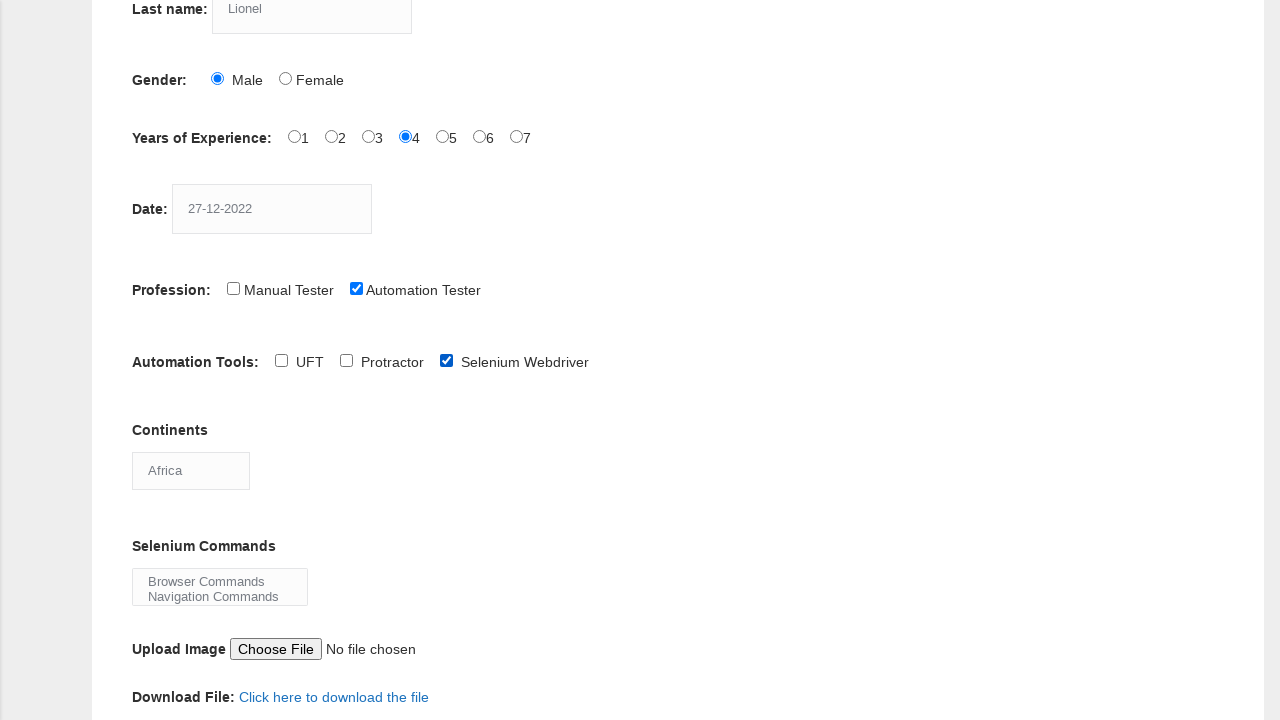

Selected Browser Commands from selenium commands dropdown on select[id='selenium_commands']
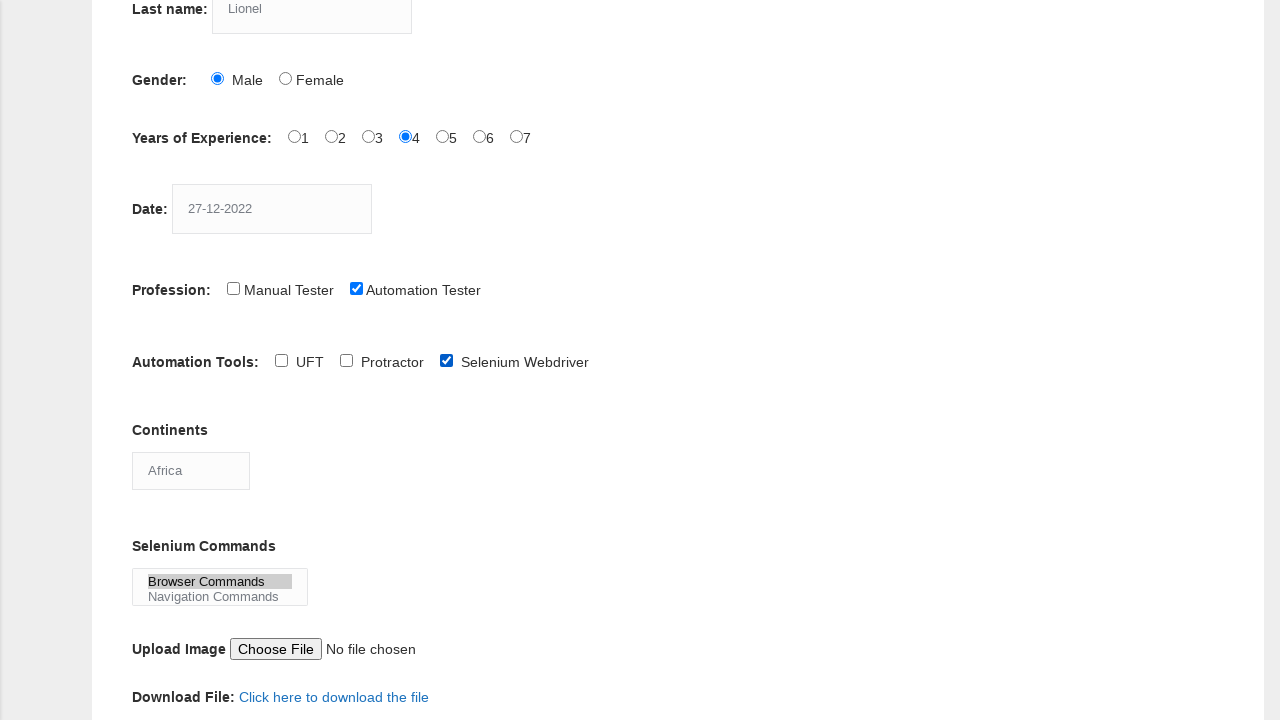

Clicked submit button to complete form submission at (157, 360) on button[id='submit']
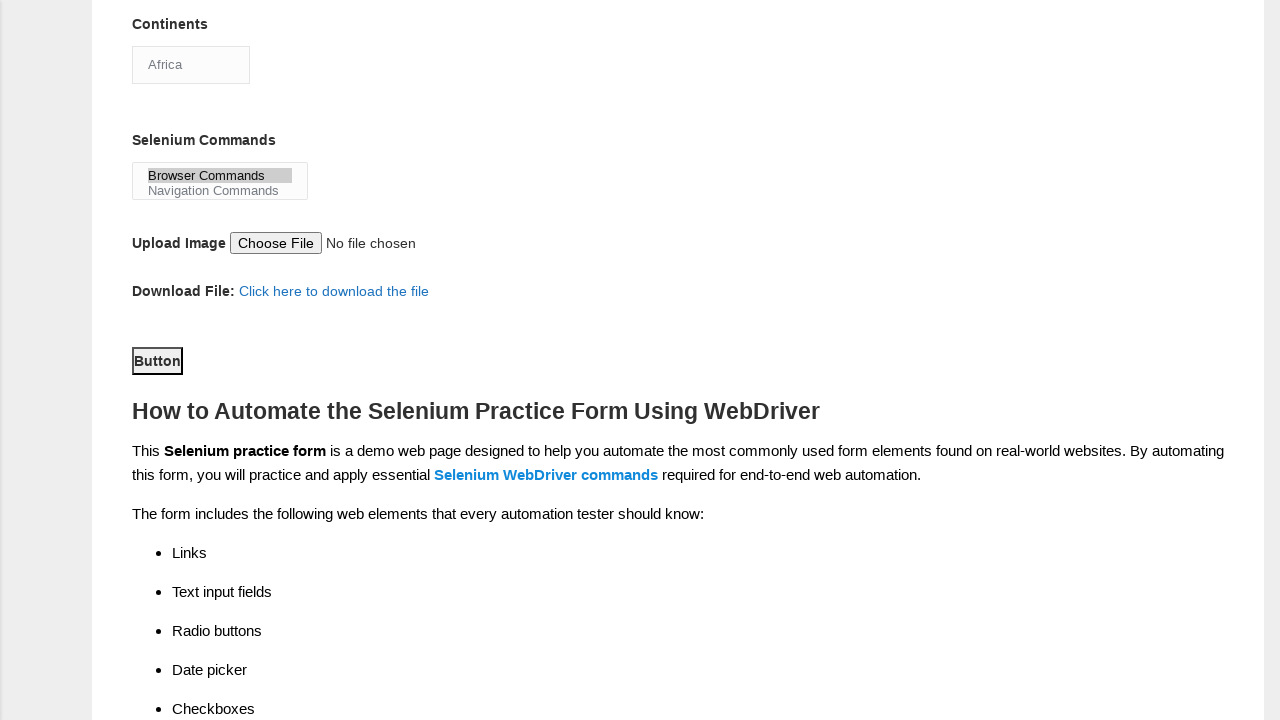

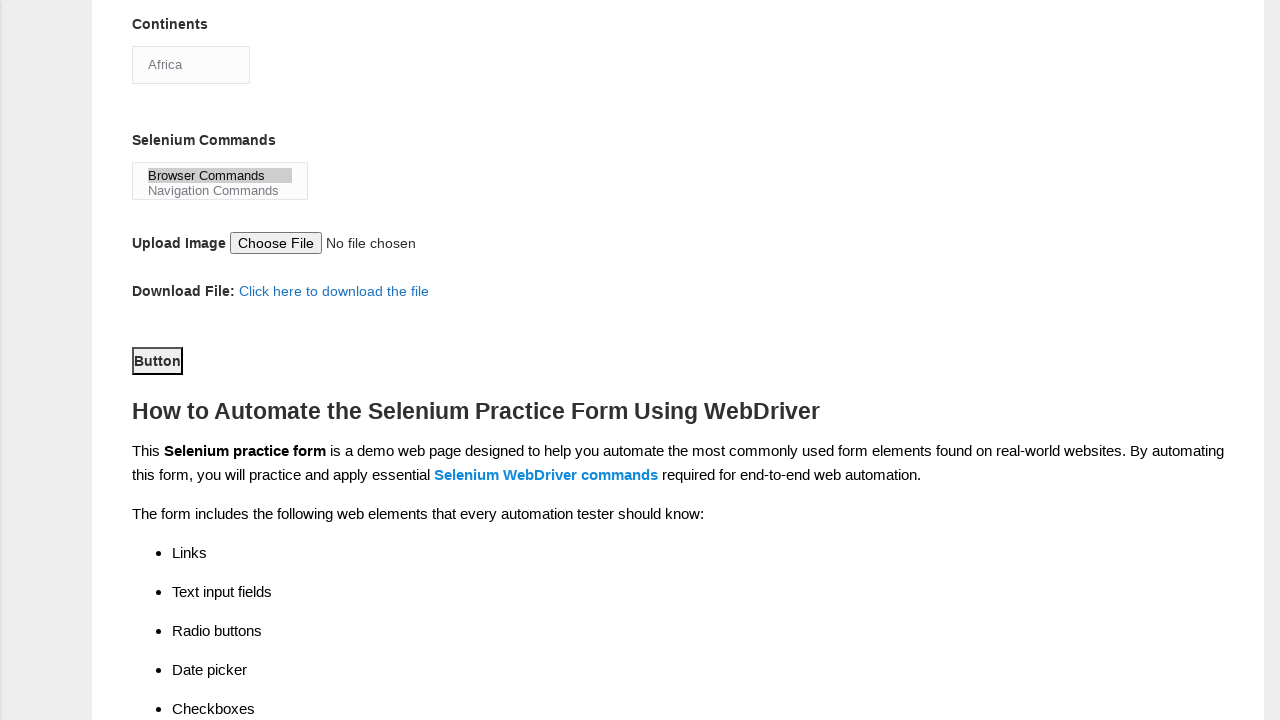